Tests JavaScript prompt alert handling by clicking a button to trigger a prompt, entering text into the prompt, and accepting it

Starting URL: https://v1.training-support.net/selenium/javascript-alerts

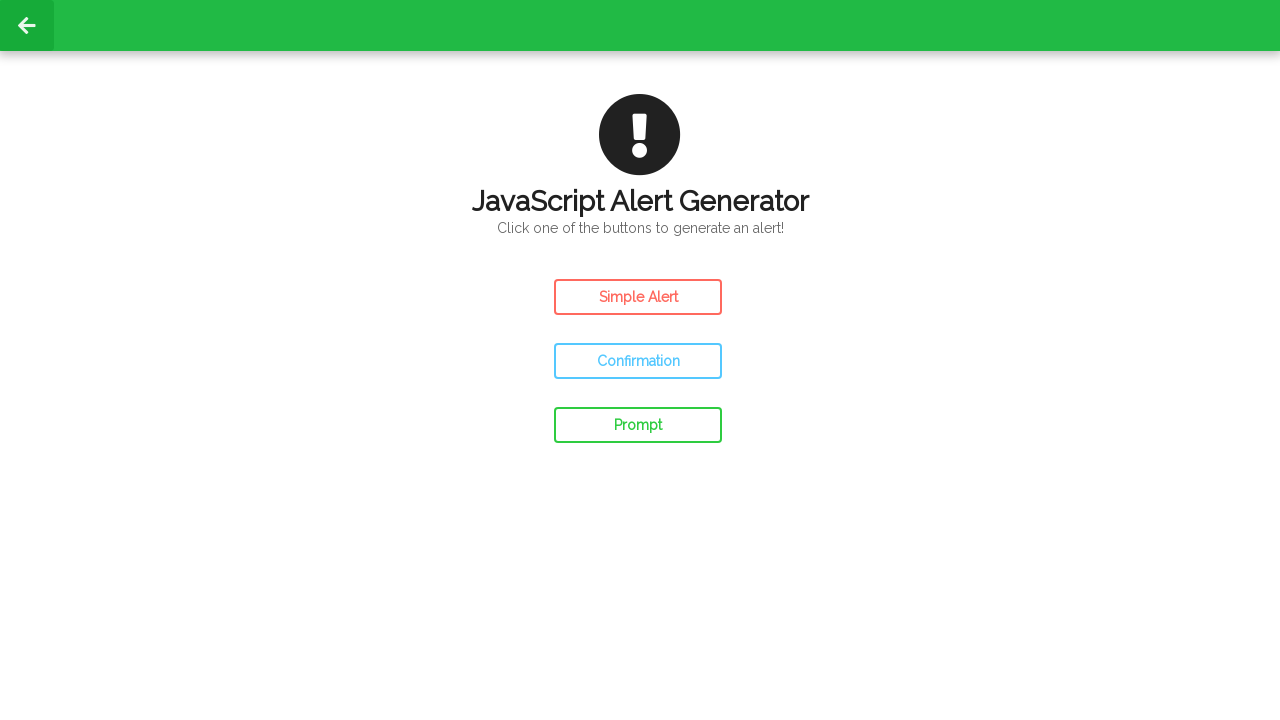

Clicked the prompt button to trigger JavaScript prompt alert at (638, 425) on #prompt
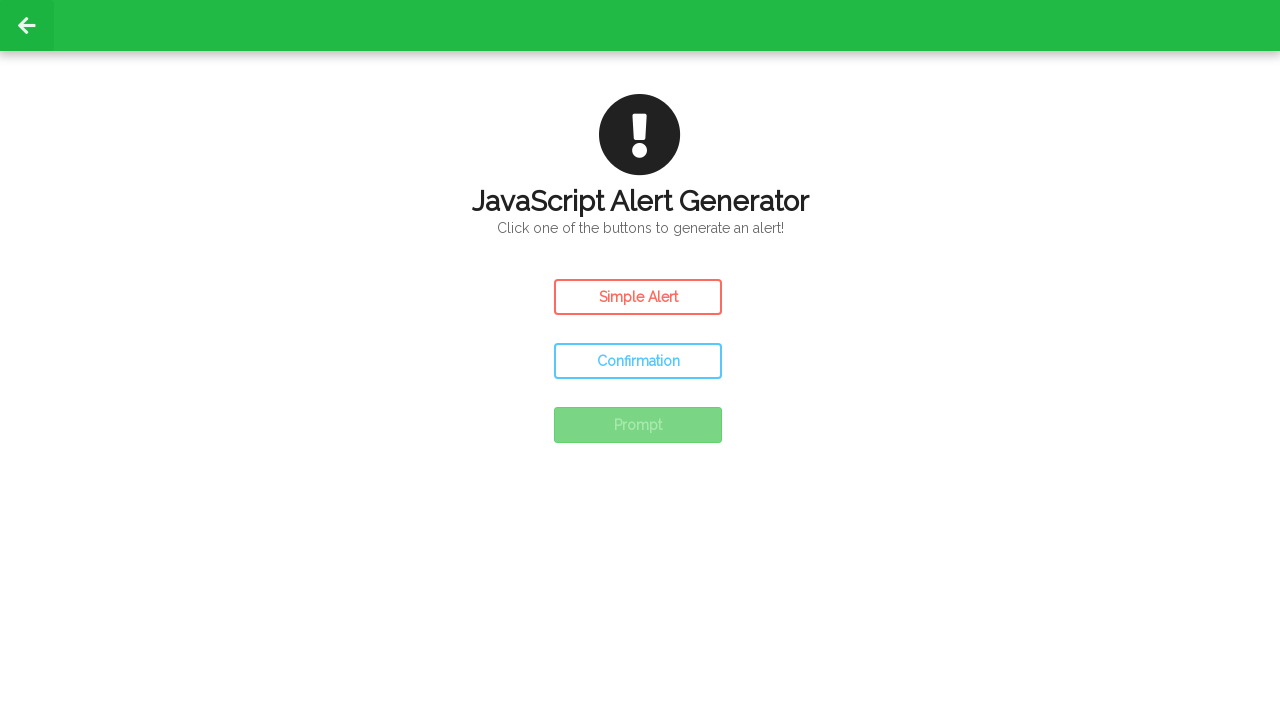

Set up dialog handler to accept prompt with text 'Awesome!'
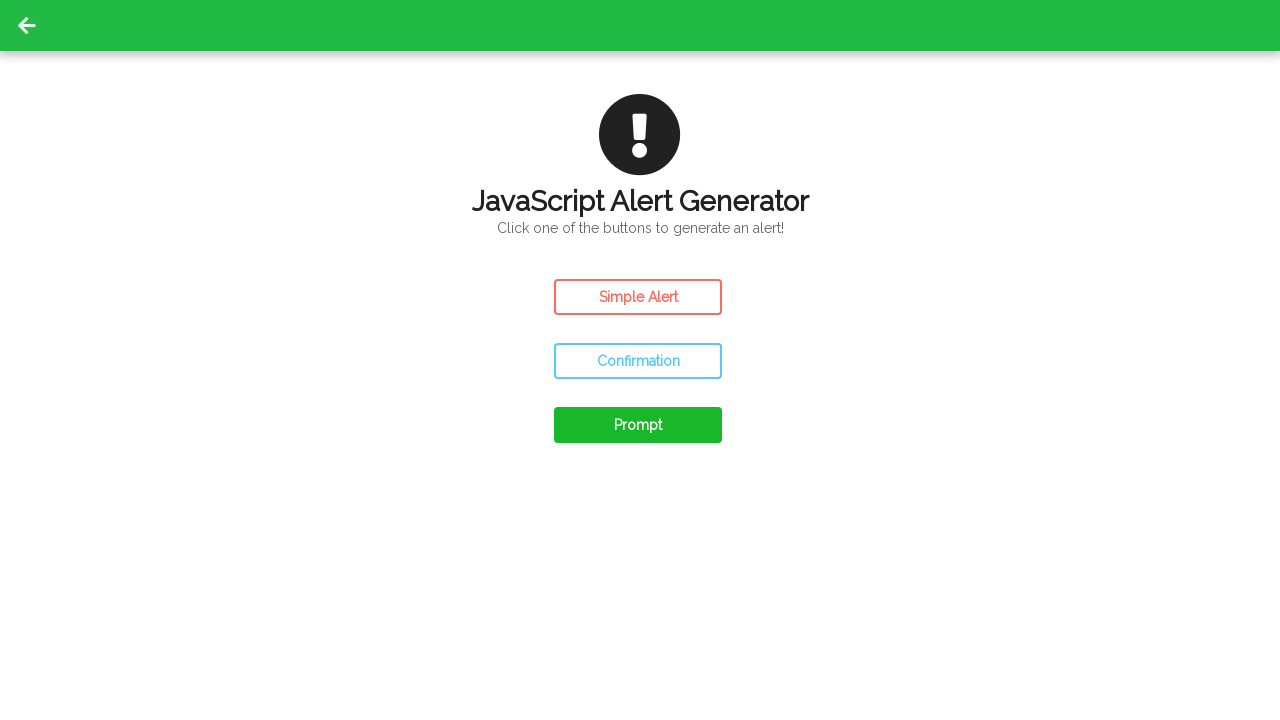

Clicked the prompt button to trigger the dialog with handler in place at (638, 425) on #prompt
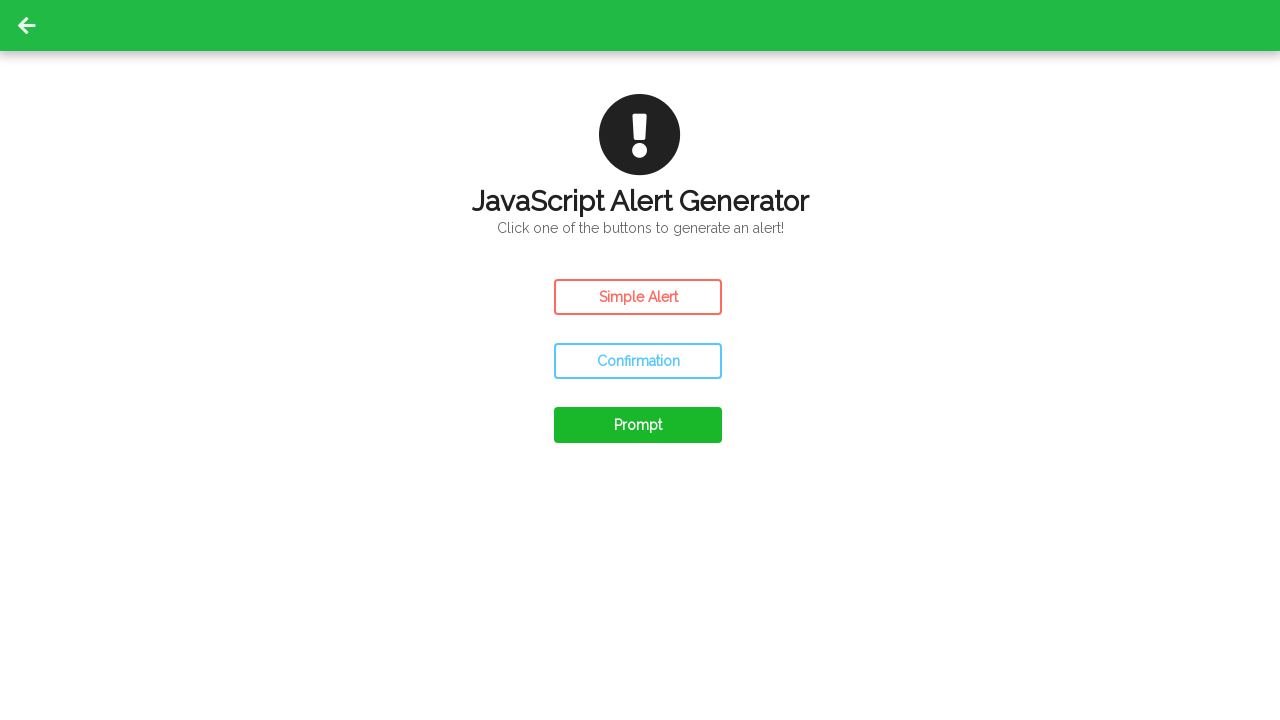

Waited 500ms to ensure dialog was handled
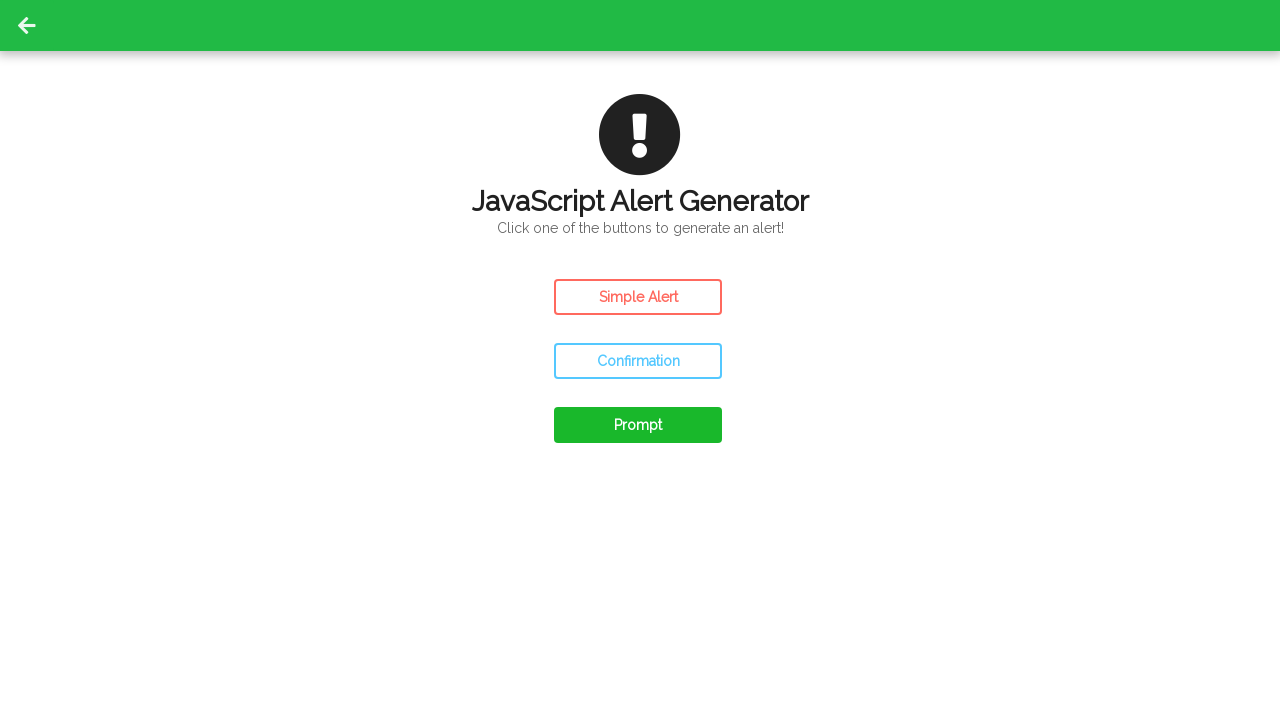

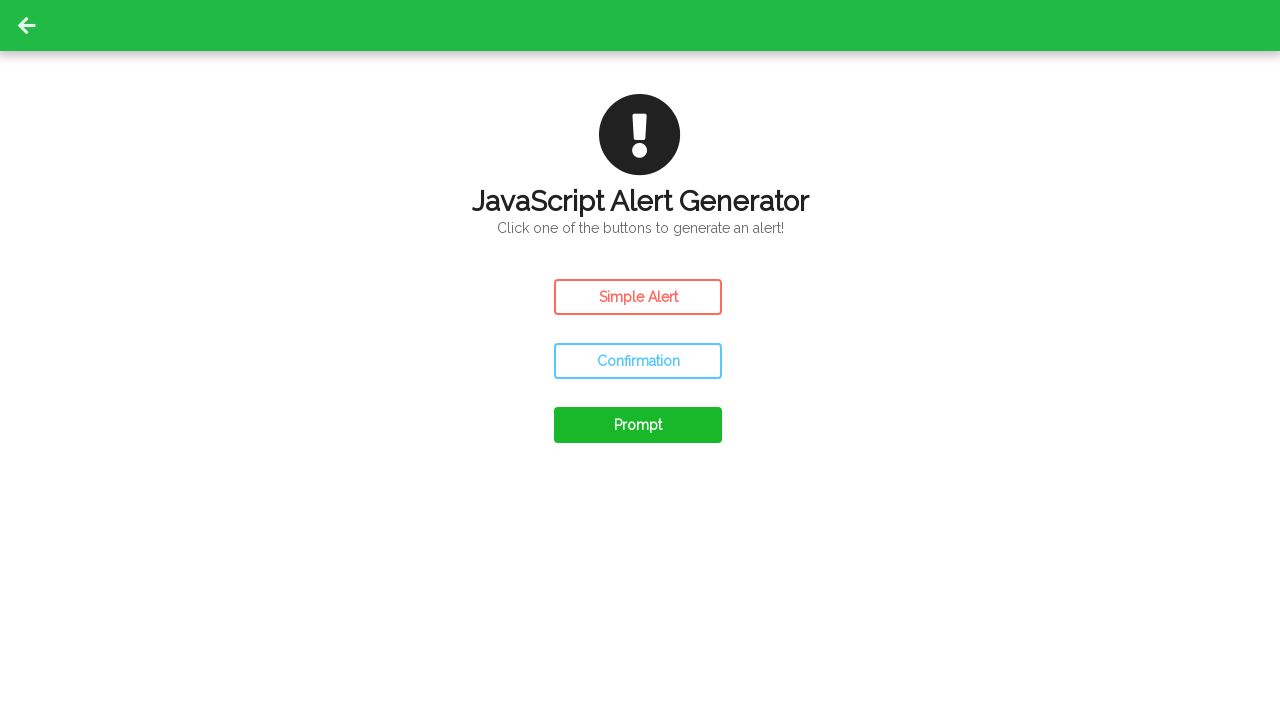